Tests accepting a JavaScript alert by clicking a button to trigger the alert and then accepting it

Starting URL: https://automationfc.github.io/basic-form/index.html

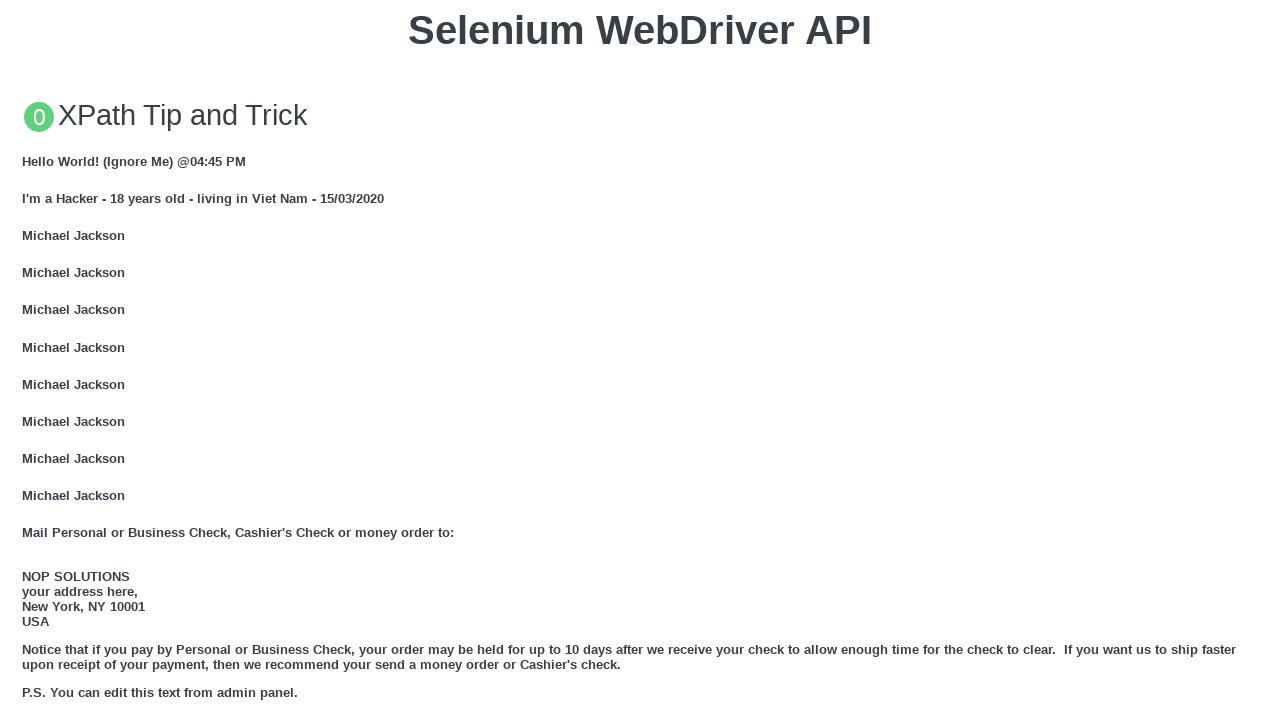

Clicked button to trigger JavaScript alert at (640, 360) on xpath=//button[text()='Click for JS Alert']
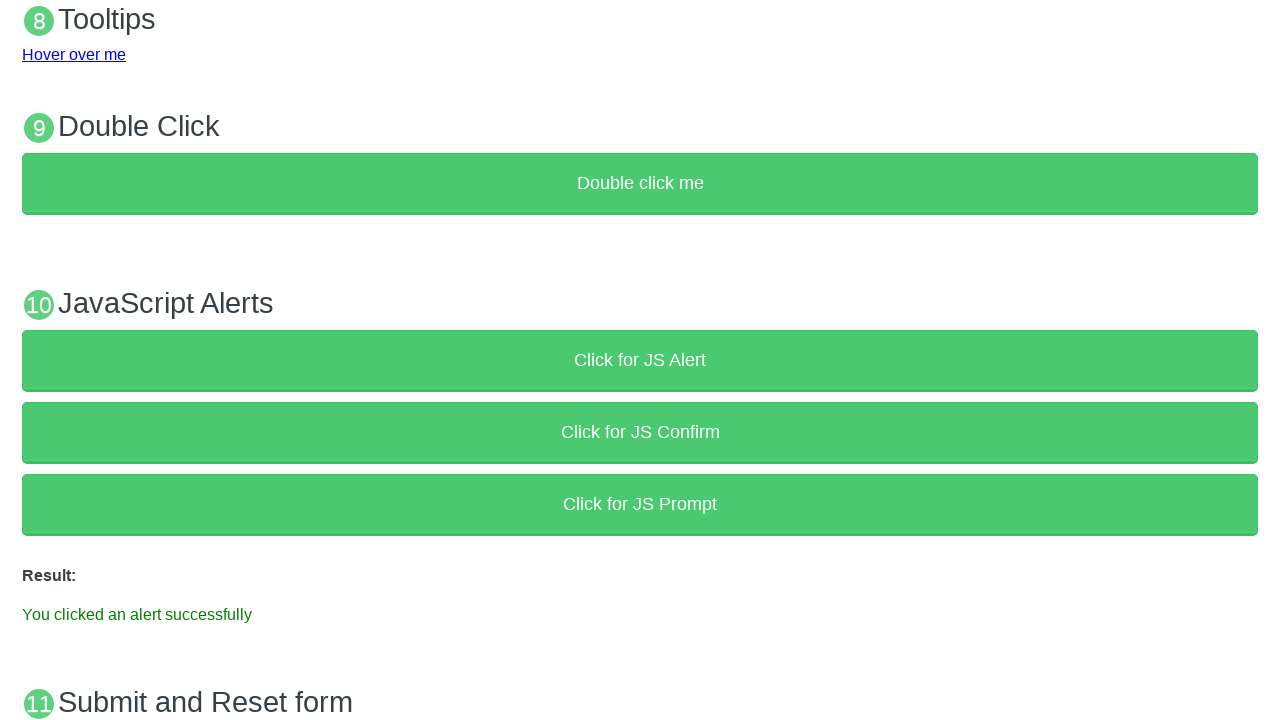

Alert dialog accepted
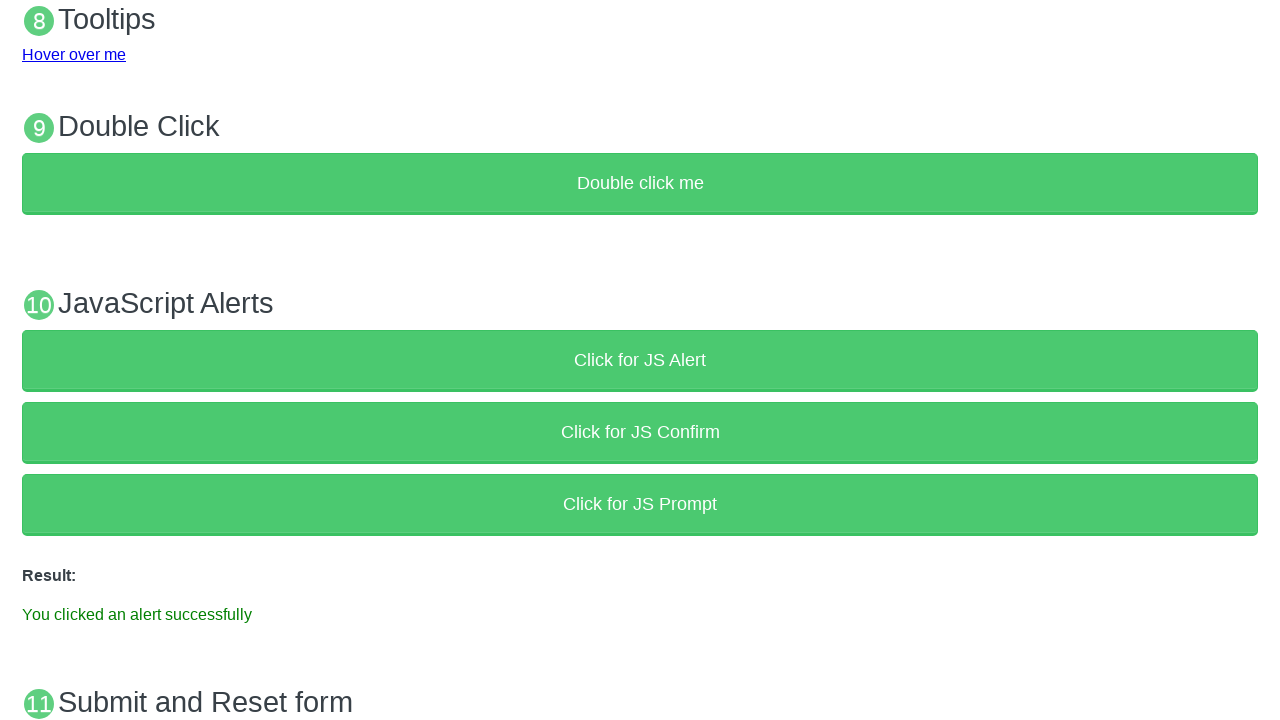

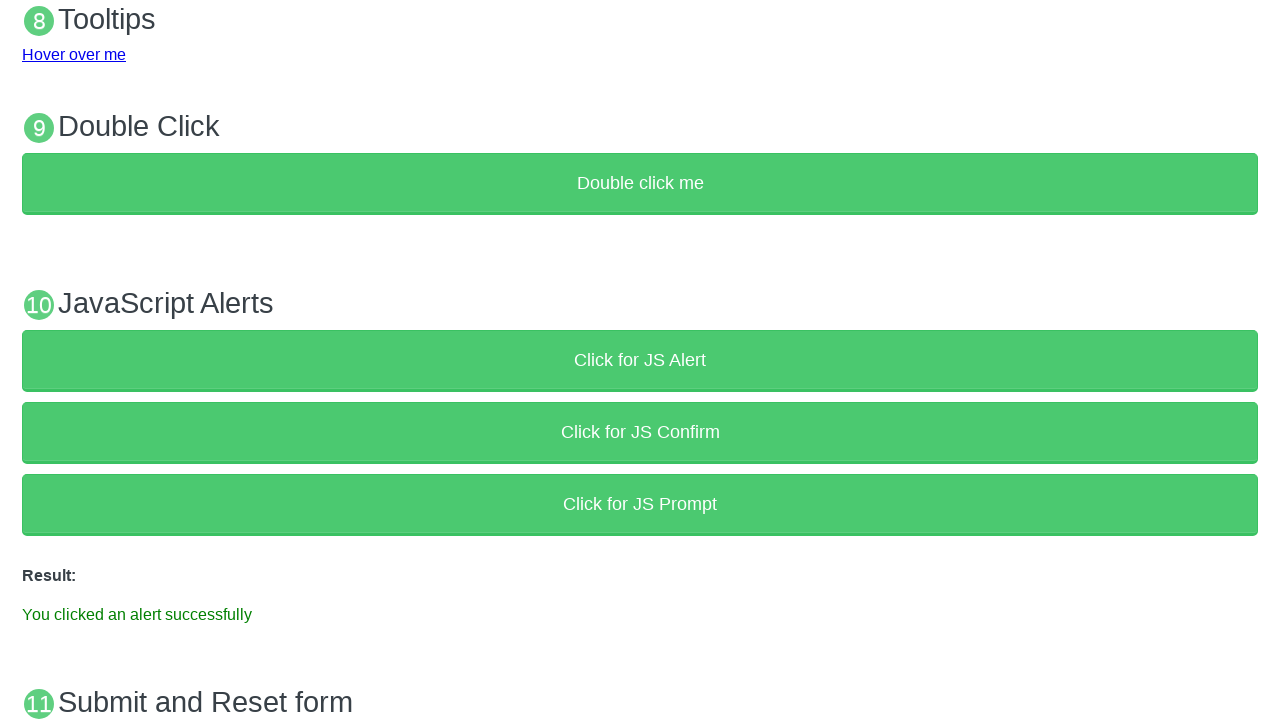